Solves a mathematical challenge by extracting a value from an image attribute, calculating a result, and submitting a form with the answer along with checkbox and radio button selections

Starting URL: http://suninjuly.github.io/get_attribute.html

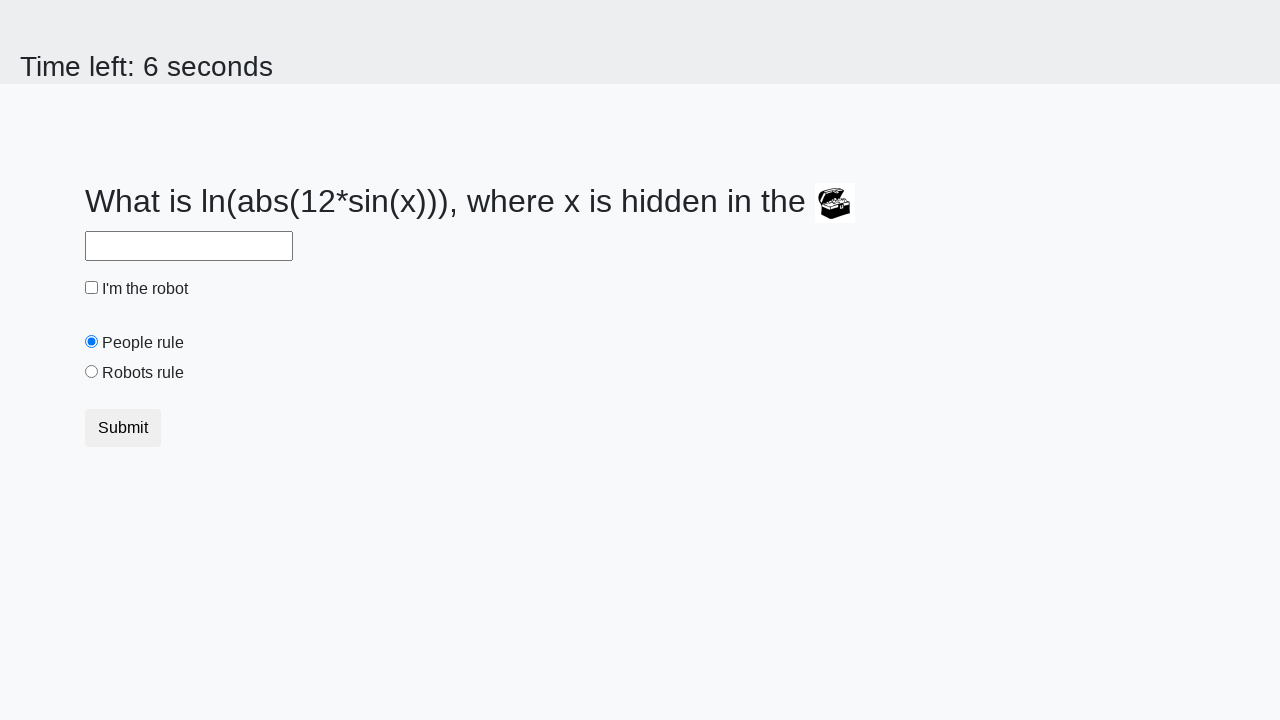

Located treasure chest image and extracted valuex attribute
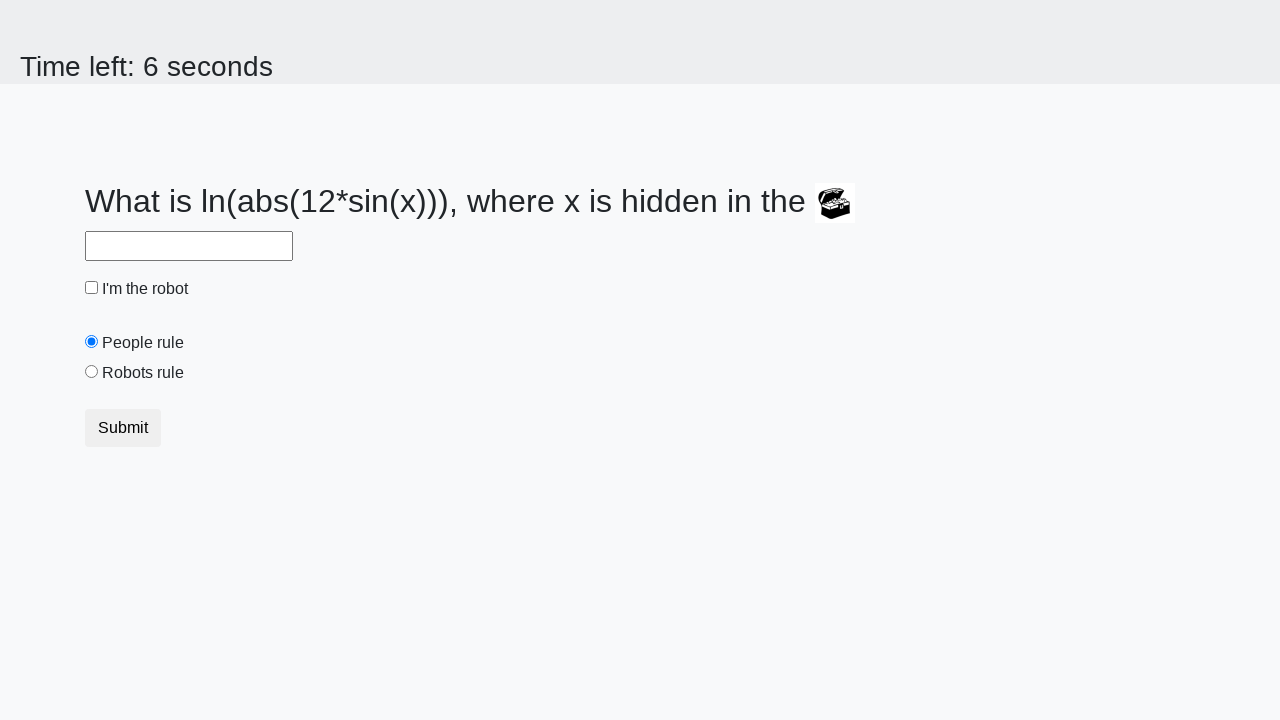

Calculated mathematical result using formula: log(abs(12*sin(valuex)))
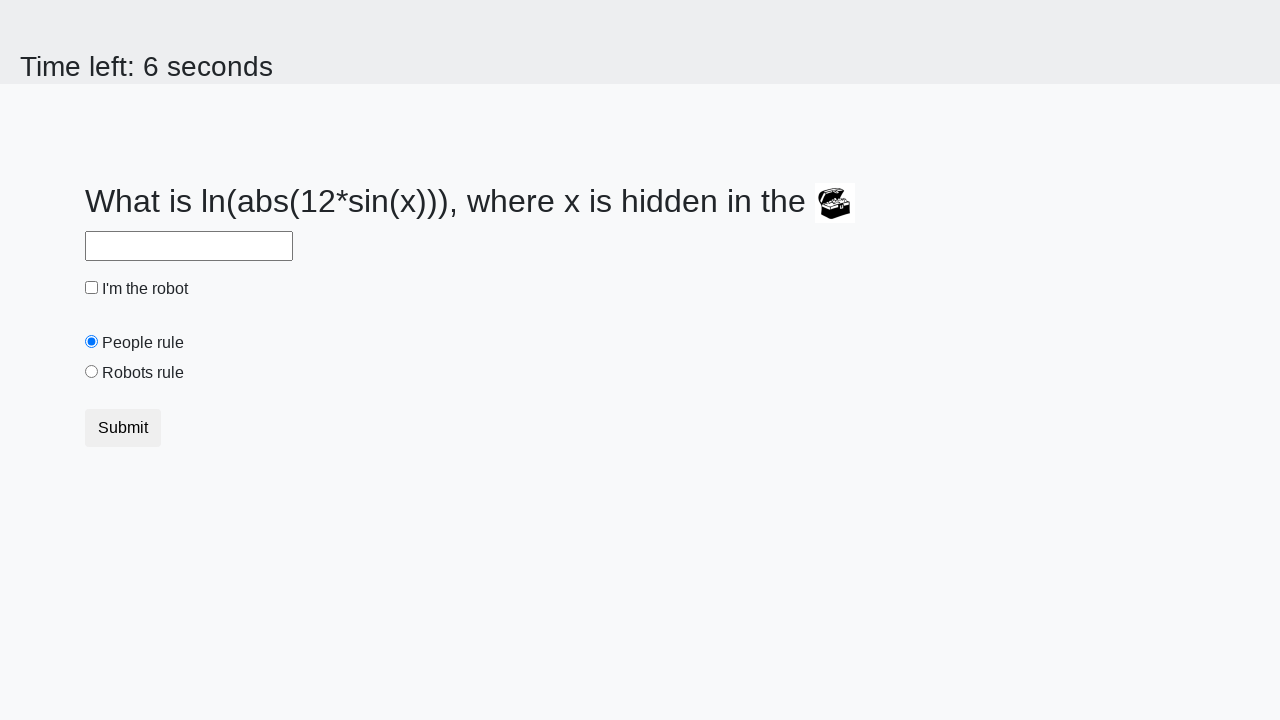

Filled answer field with calculated result on #answer
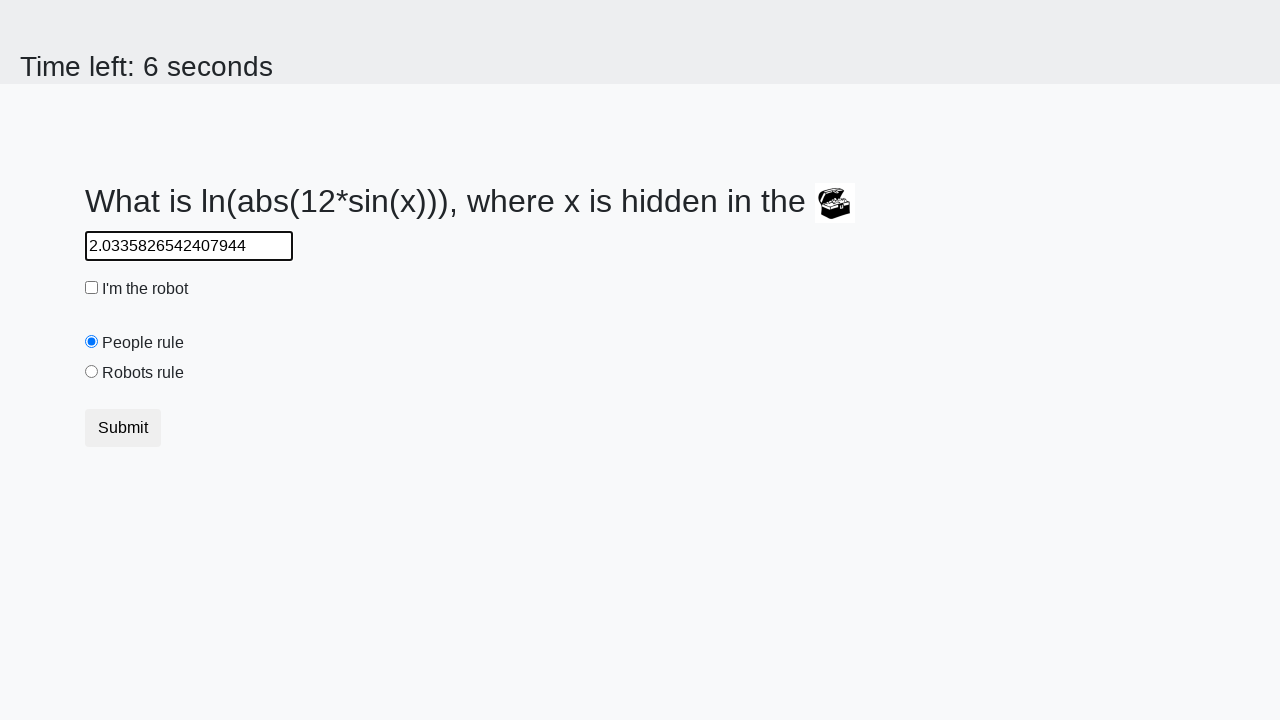

Checked the robot checkbox at (92, 288) on #robotCheckbox
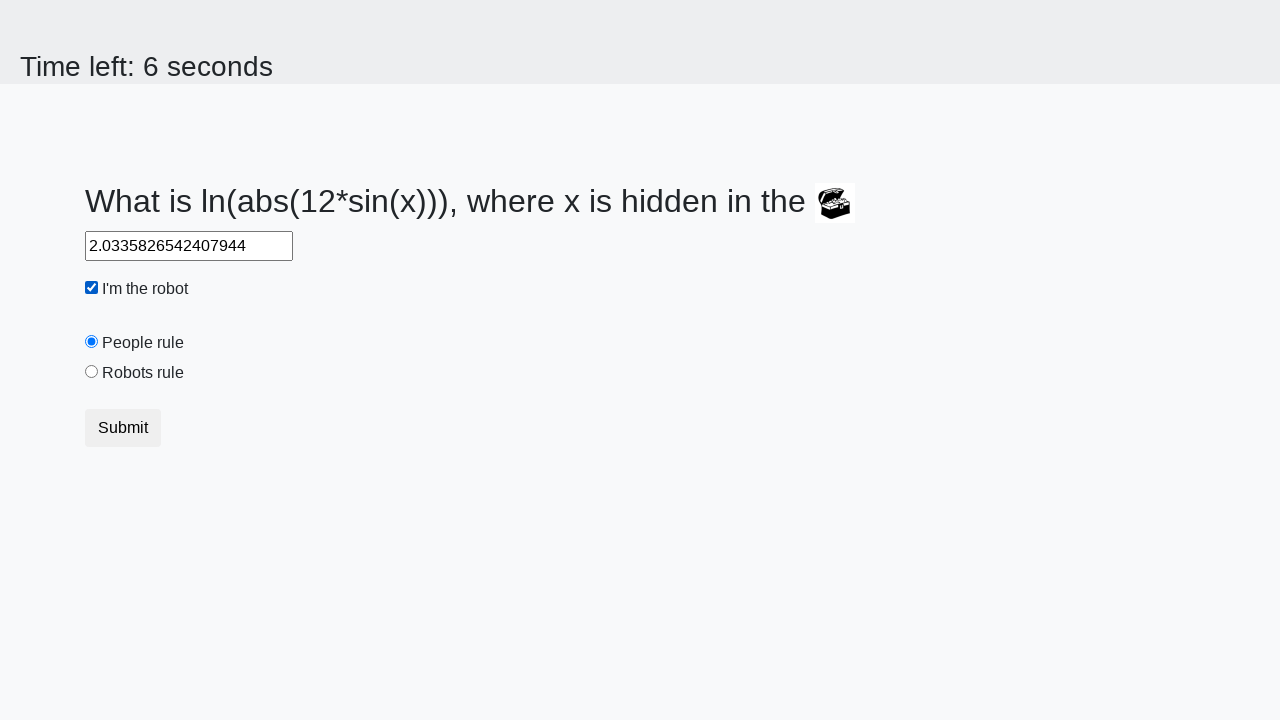

Selected 'robots rule' radio button at (92, 372) on #robotsRule
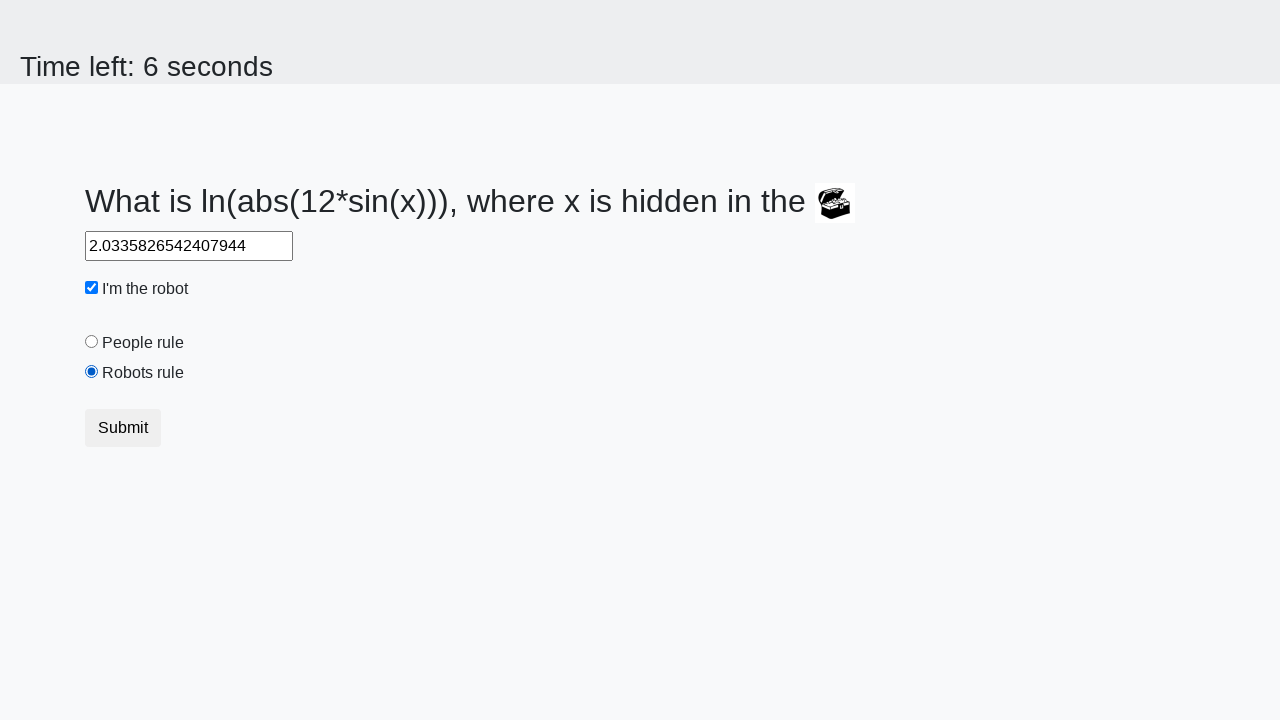

Submitted form by clicking default button at (123, 428) on .btn-default
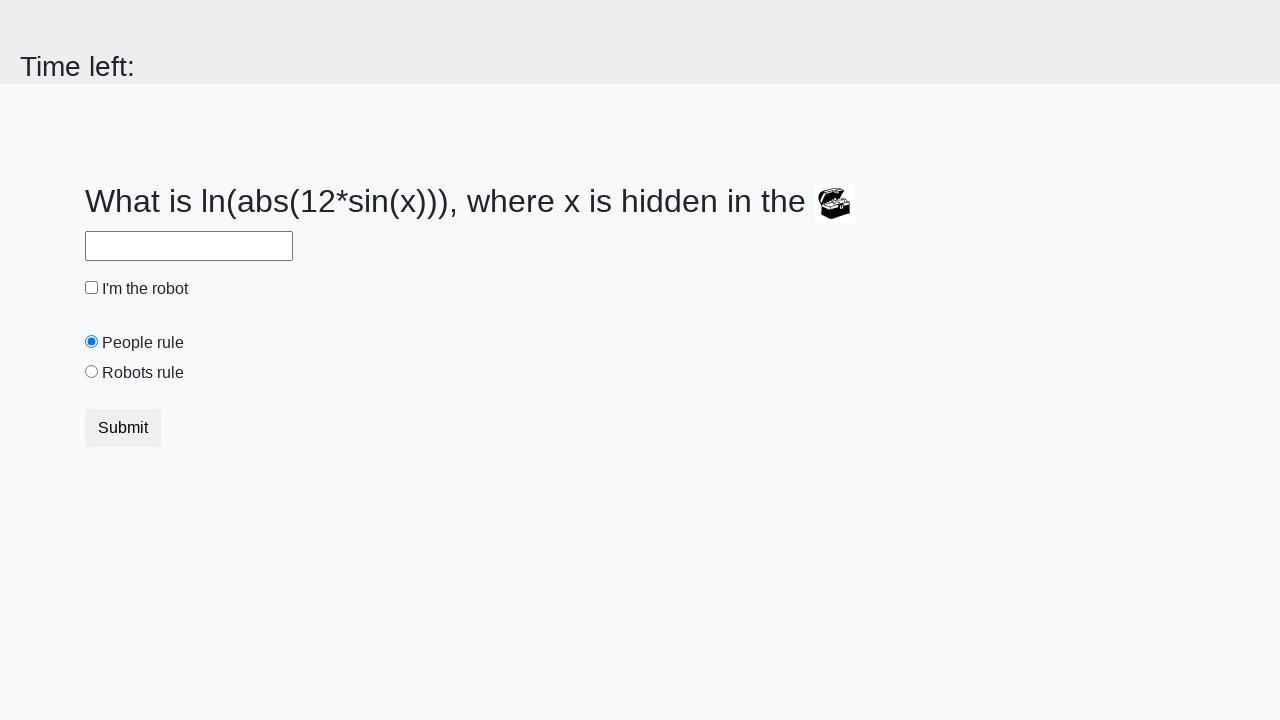

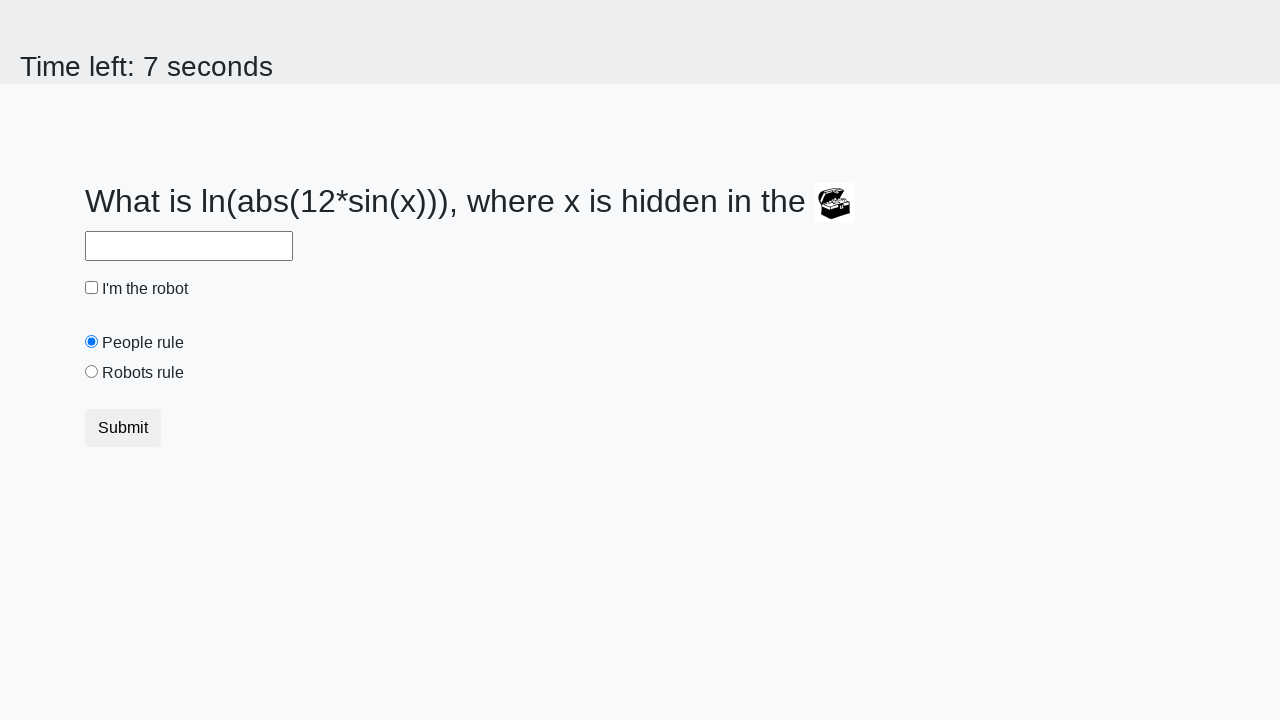